Navigates to the Omayo blog test page and clicks the login button

Starting URL: http://omayo.blogspot.com/

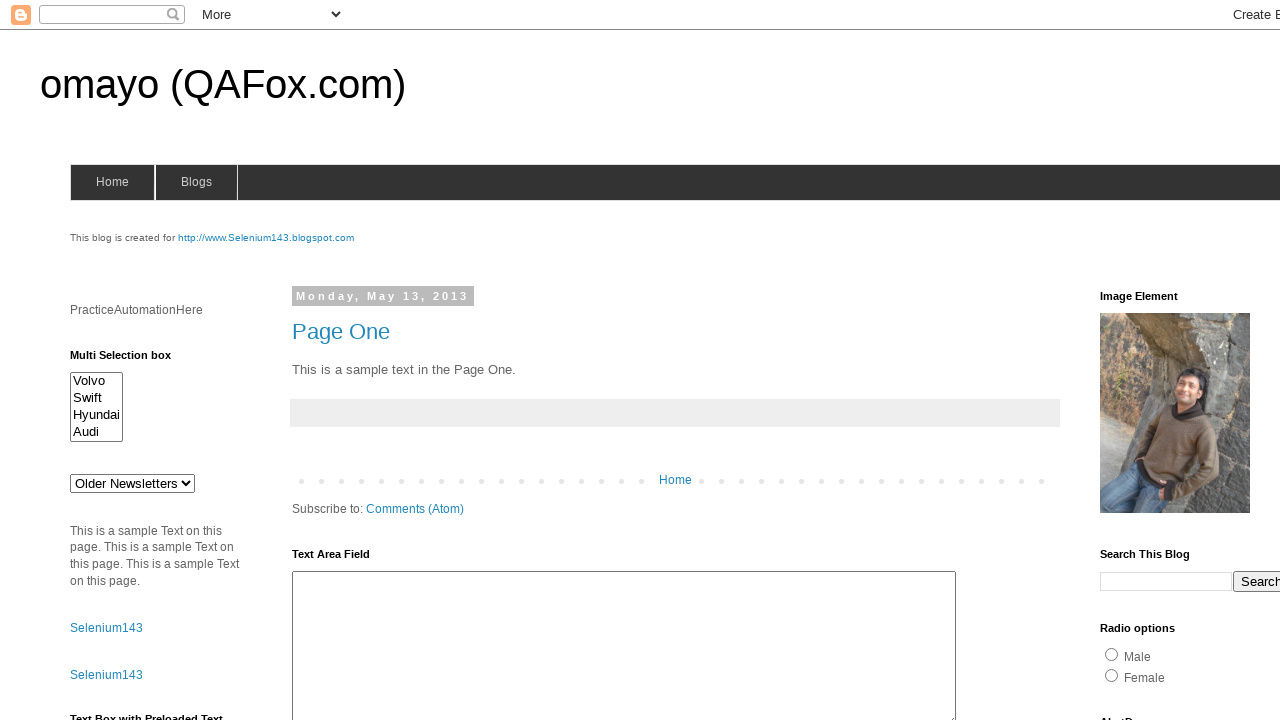

Navigated to Omayo blog test page
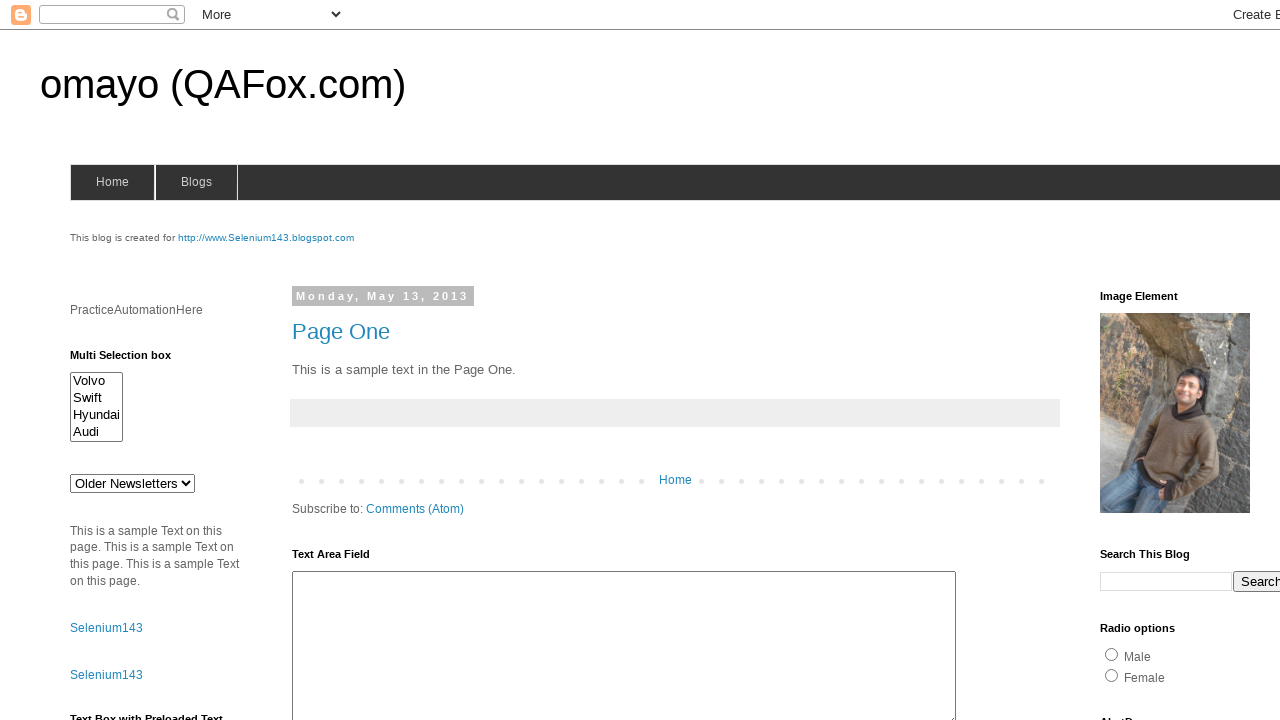

Clicked the login button at (316, 361) on button[value='LogIn']
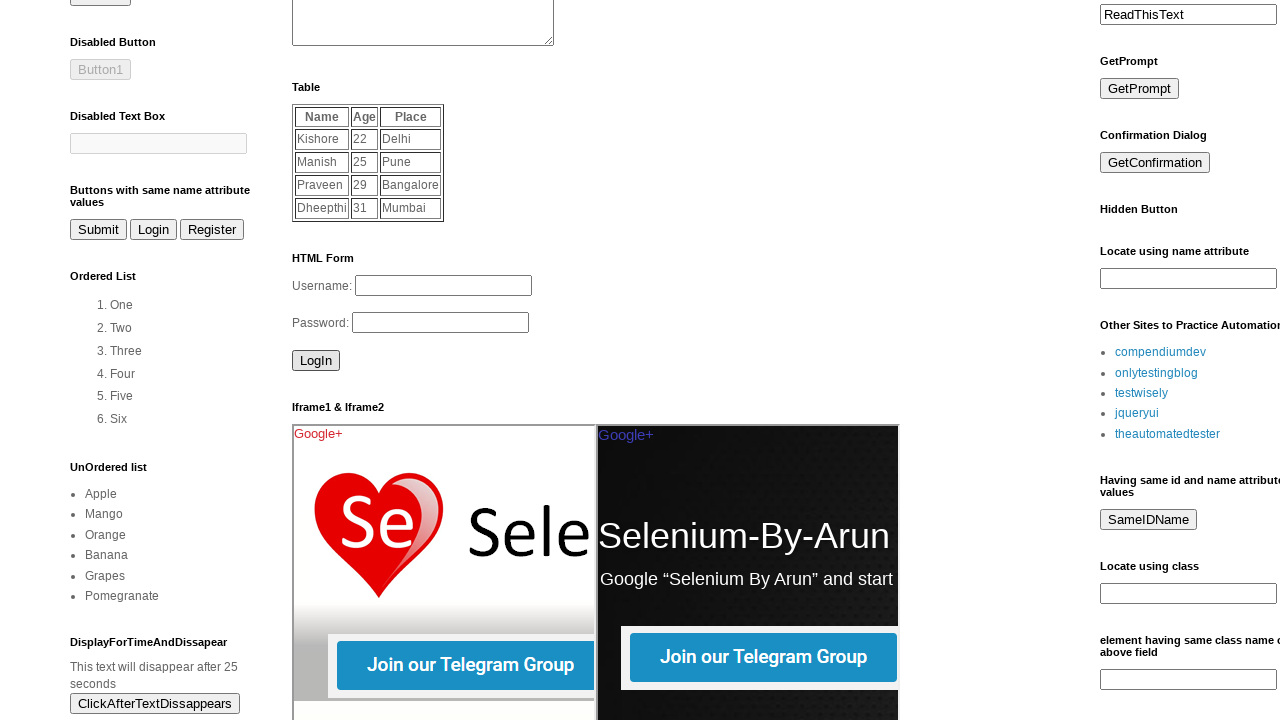

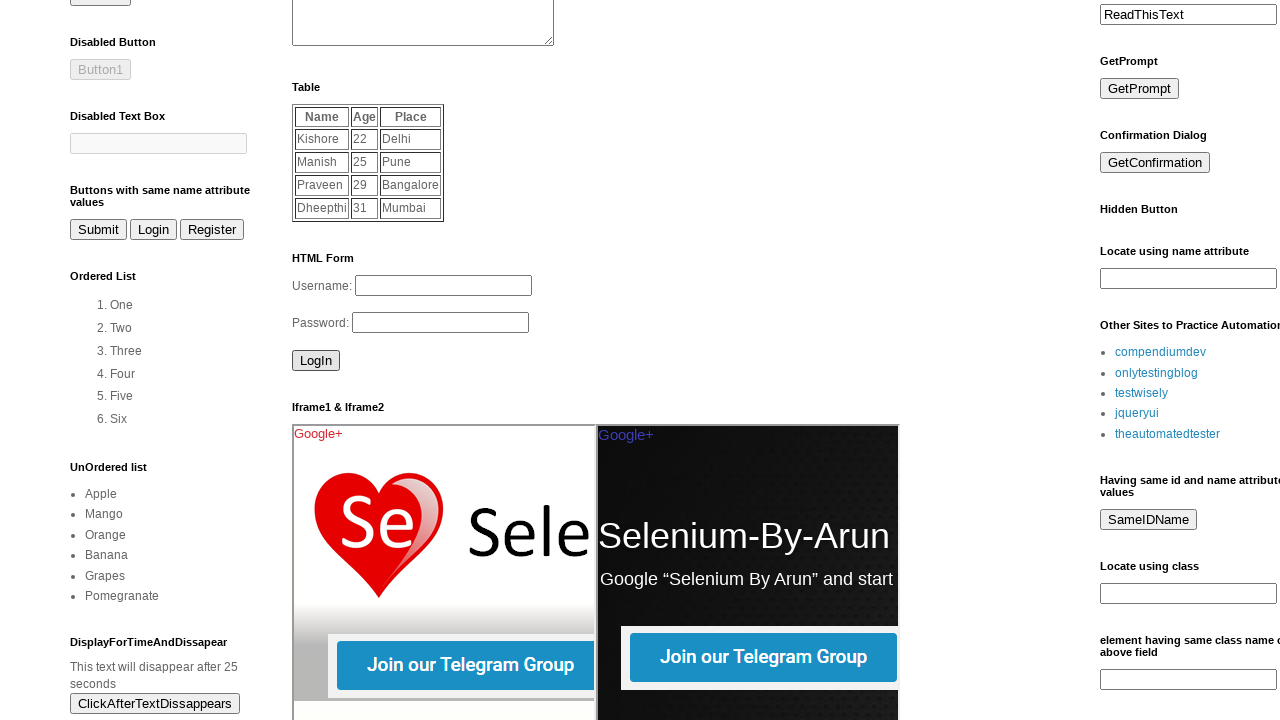